Tests checkbox functionality on an automation practice page by clicking a checkbox, verifying it's enabled, clicking it again to uncheck, and counting the total number of checkboxes on the page.

Starting URL: https://rahulshettyacademy.com/AutomationPractice/

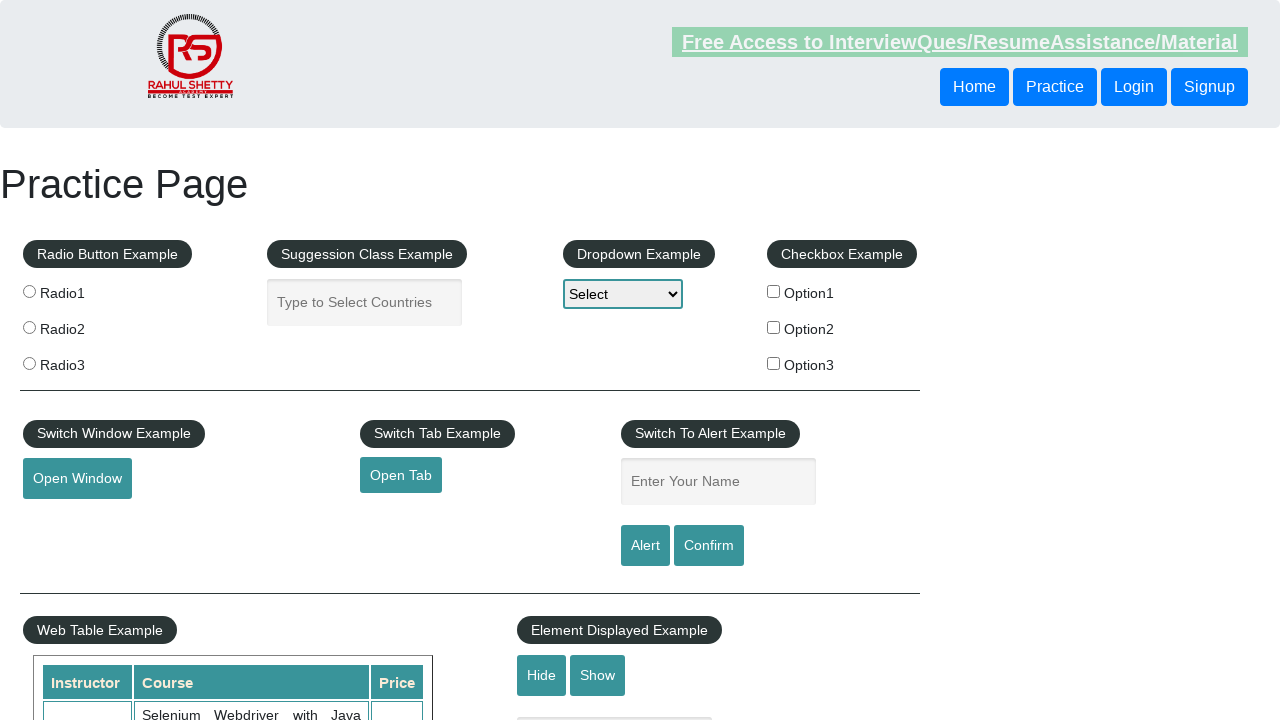

Clicked the first checkbox (checkBoxOption1) to check it at (774, 291) on input#checkBoxOption1
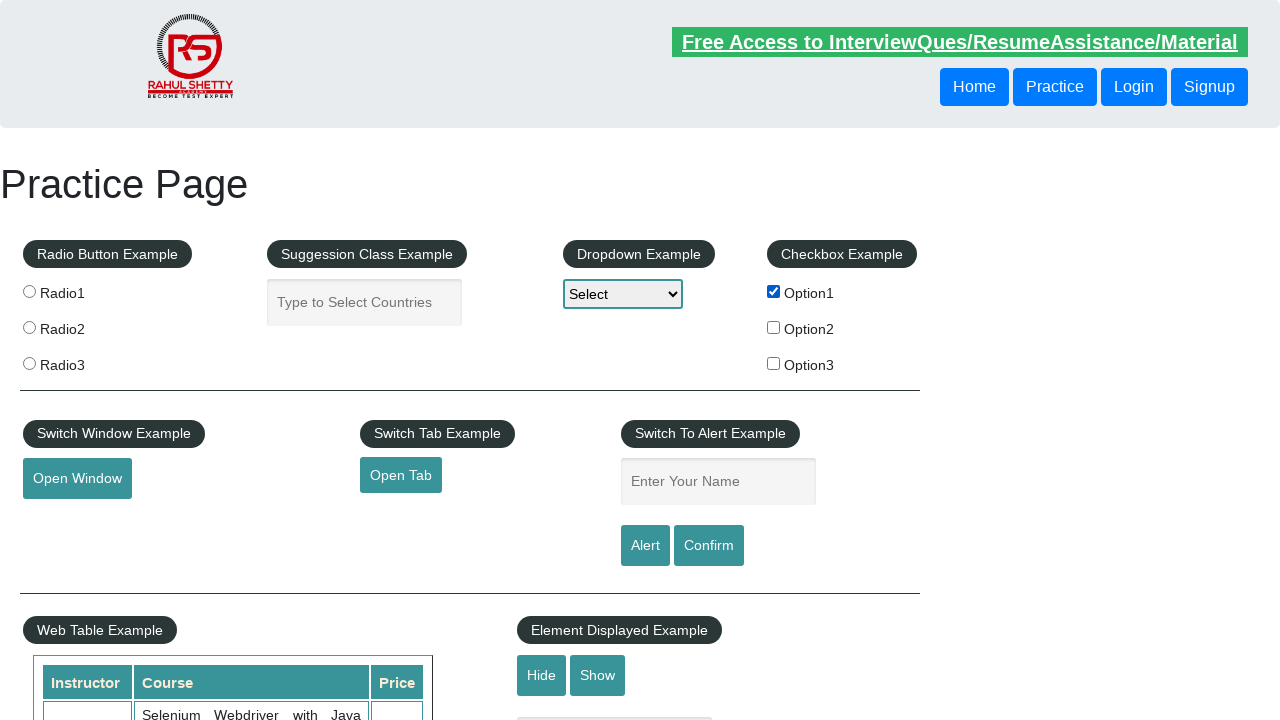

Verified that checkBoxOption1 is enabled
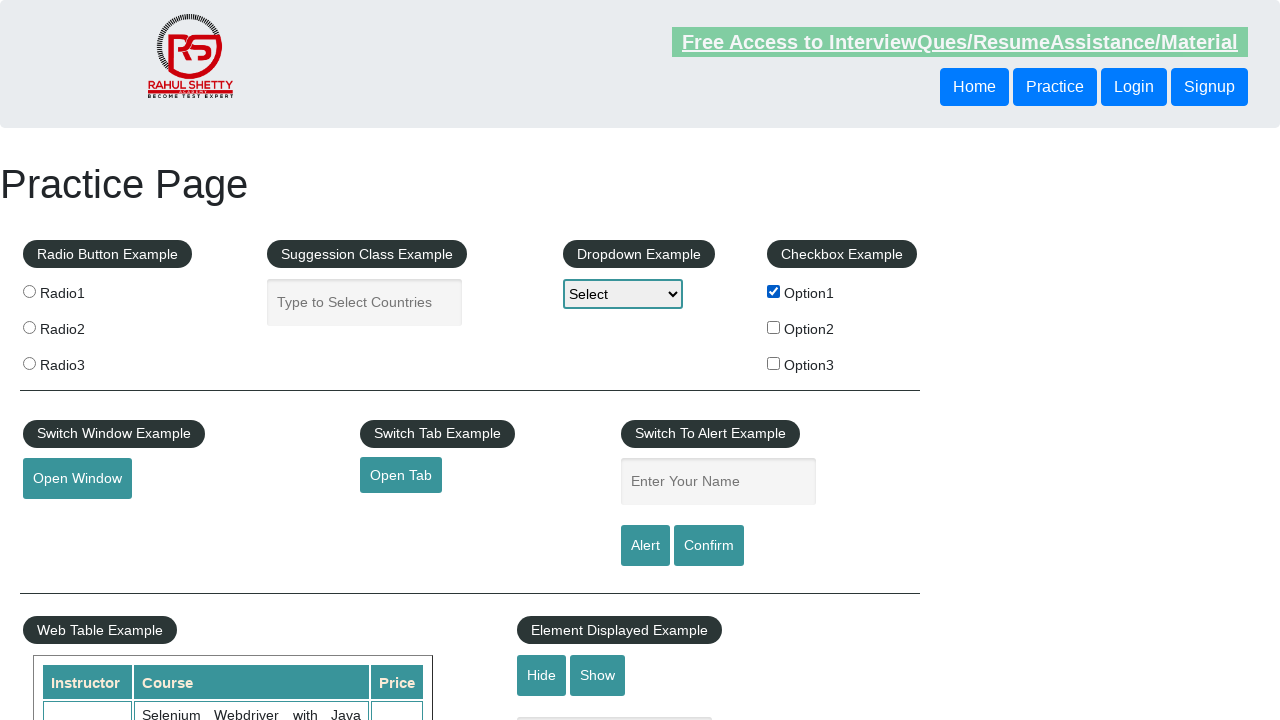

Clicked checkBoxOption1 again to uncheck it at (774, 291) on input#checkBoxOption1
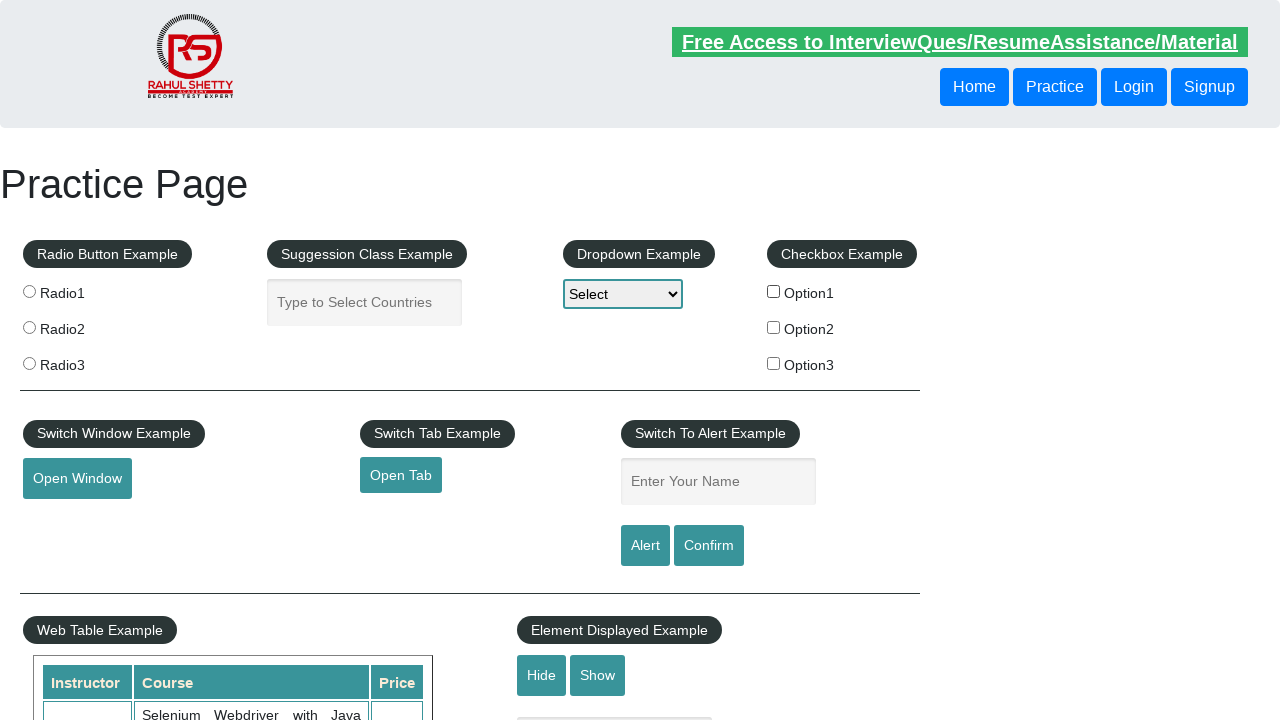

Verified that checkBoxOption1 is still enabled after unchecking
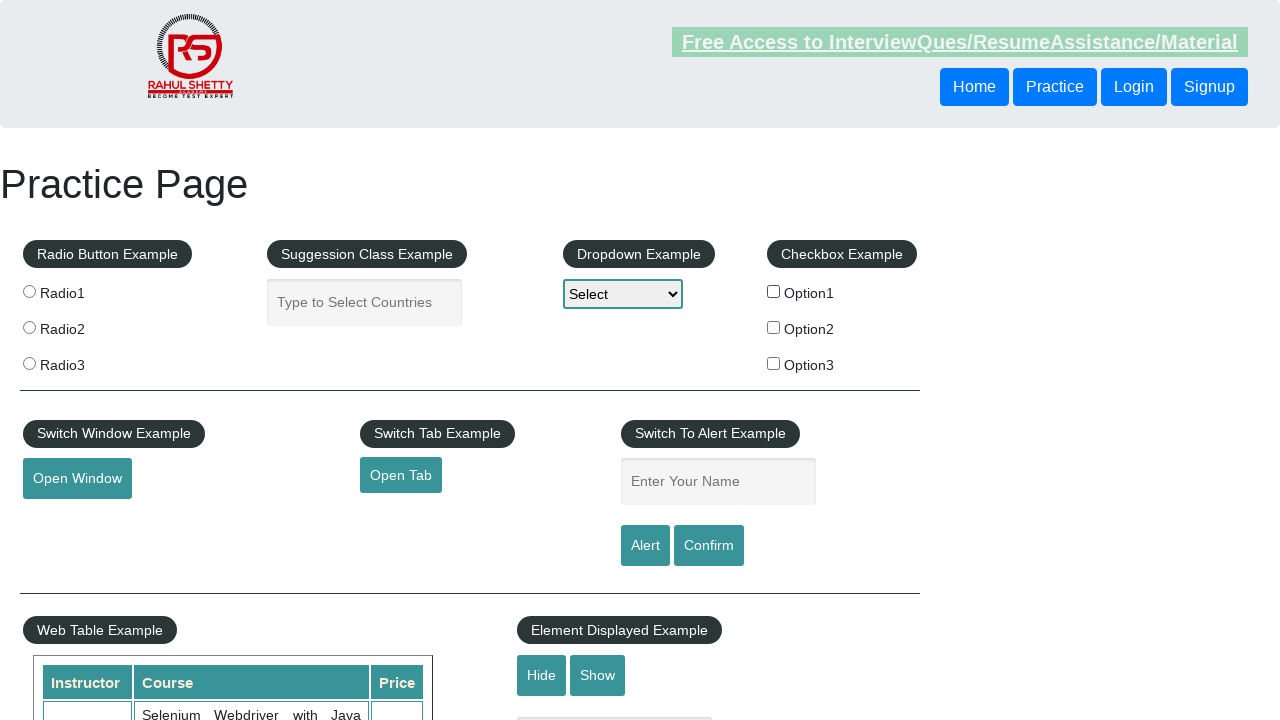

Counted total checkboxes on the page: 3
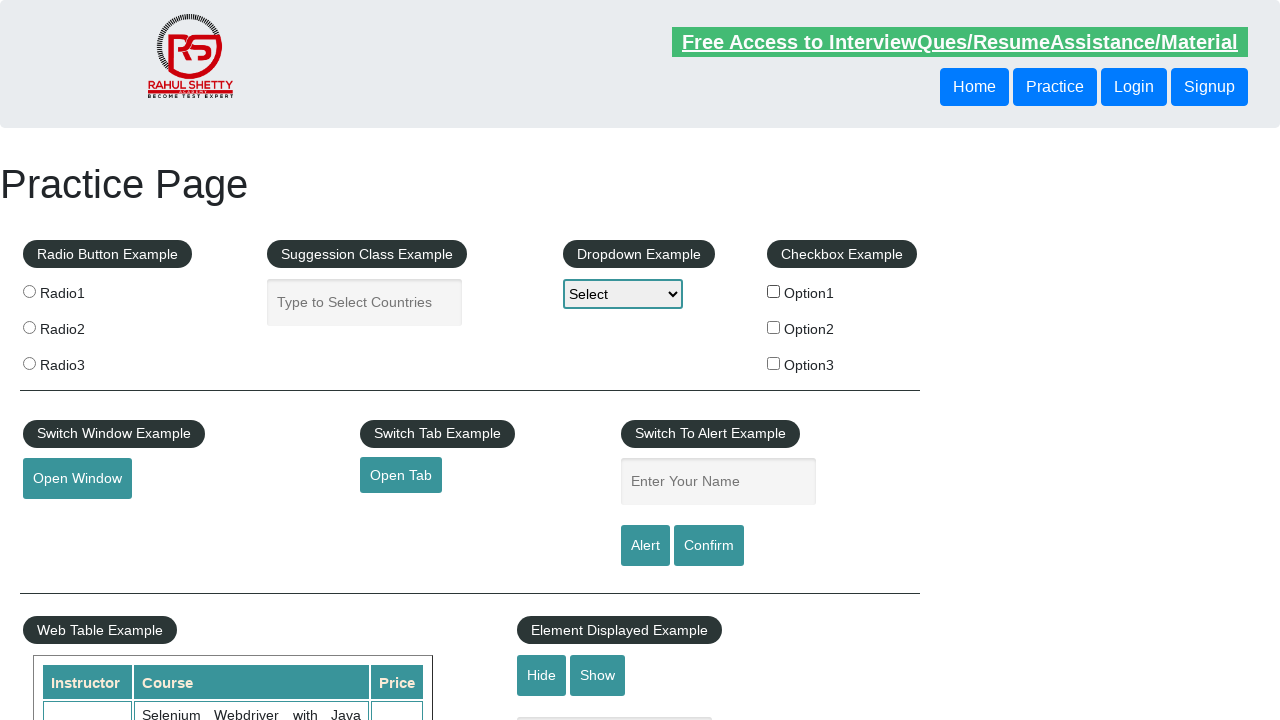

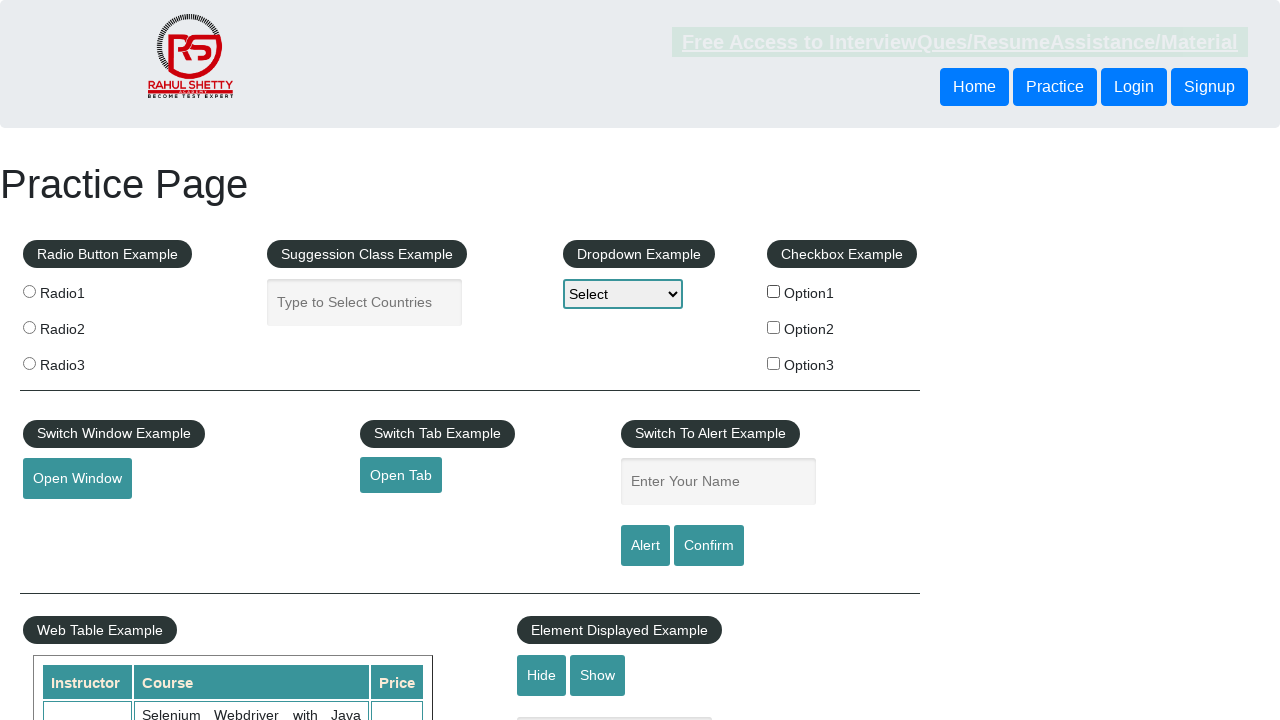